Tests scrolling functionality by scrolling down to a specific element using Actions class, then scrolling back up using PAGE_UP keys

Starting URL: https://practice.cydeo.com/

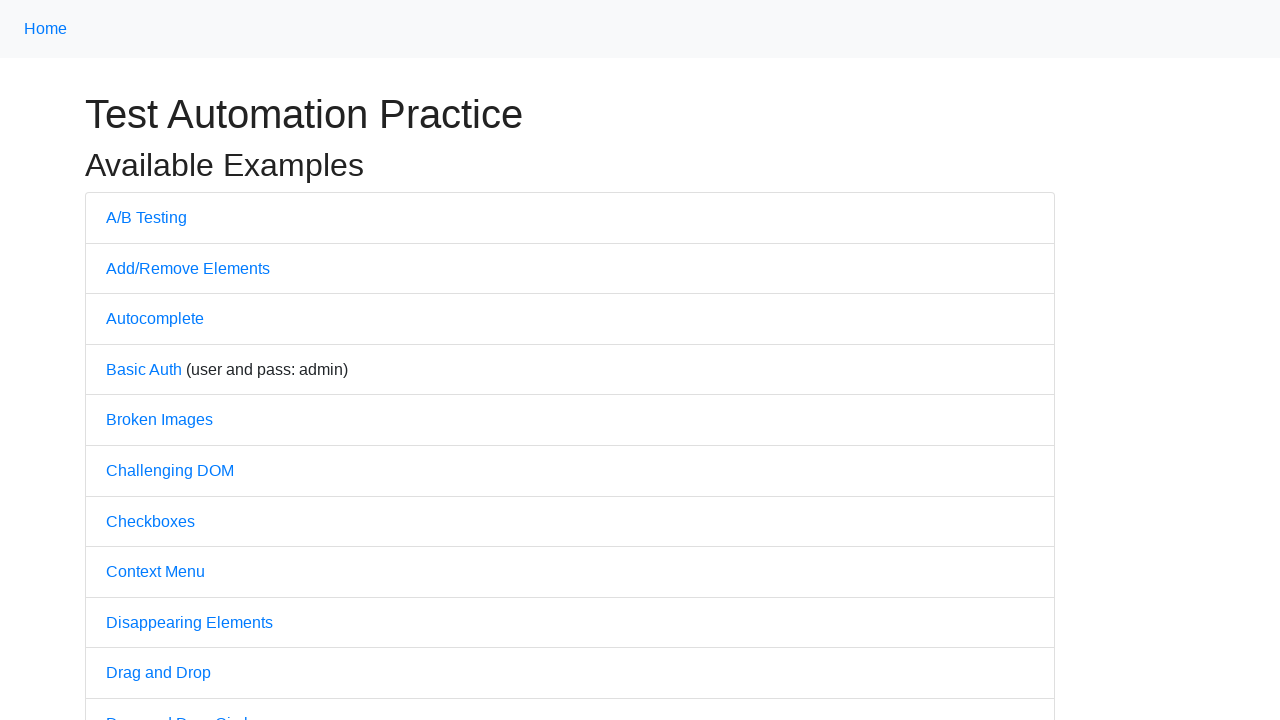

Waited for CYDEO link to load on the page
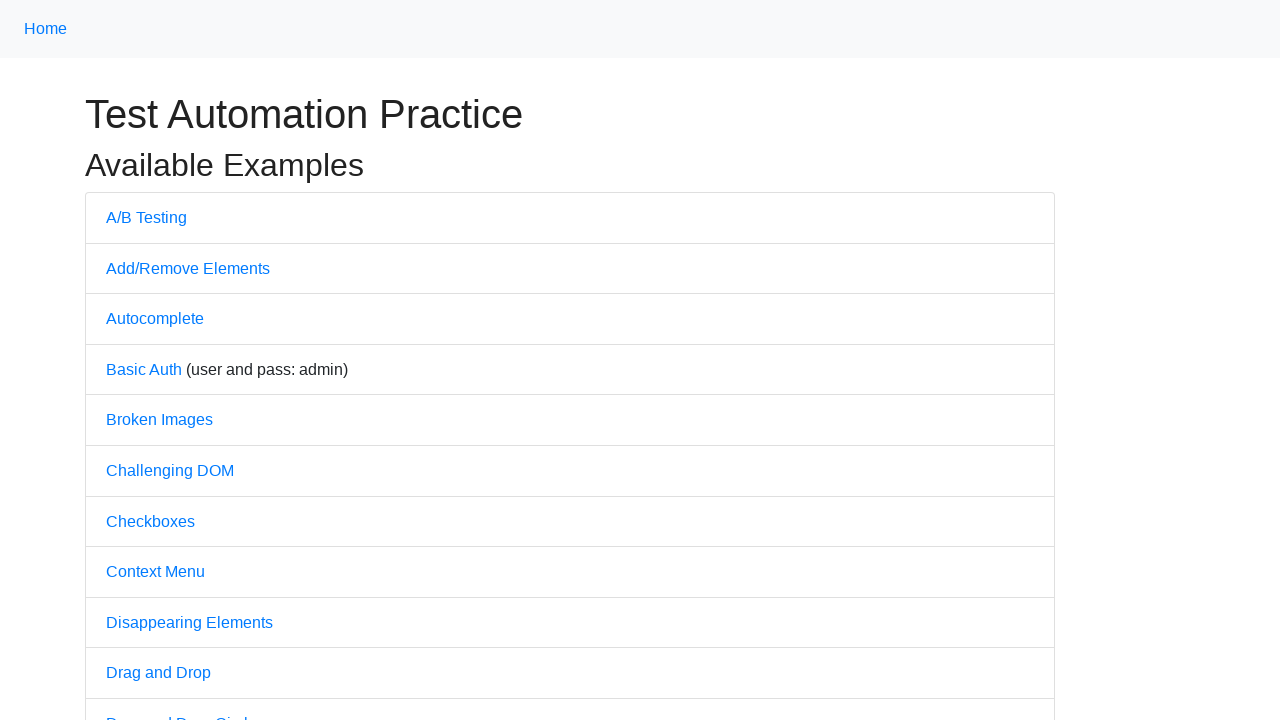

Located the CYDEO link element
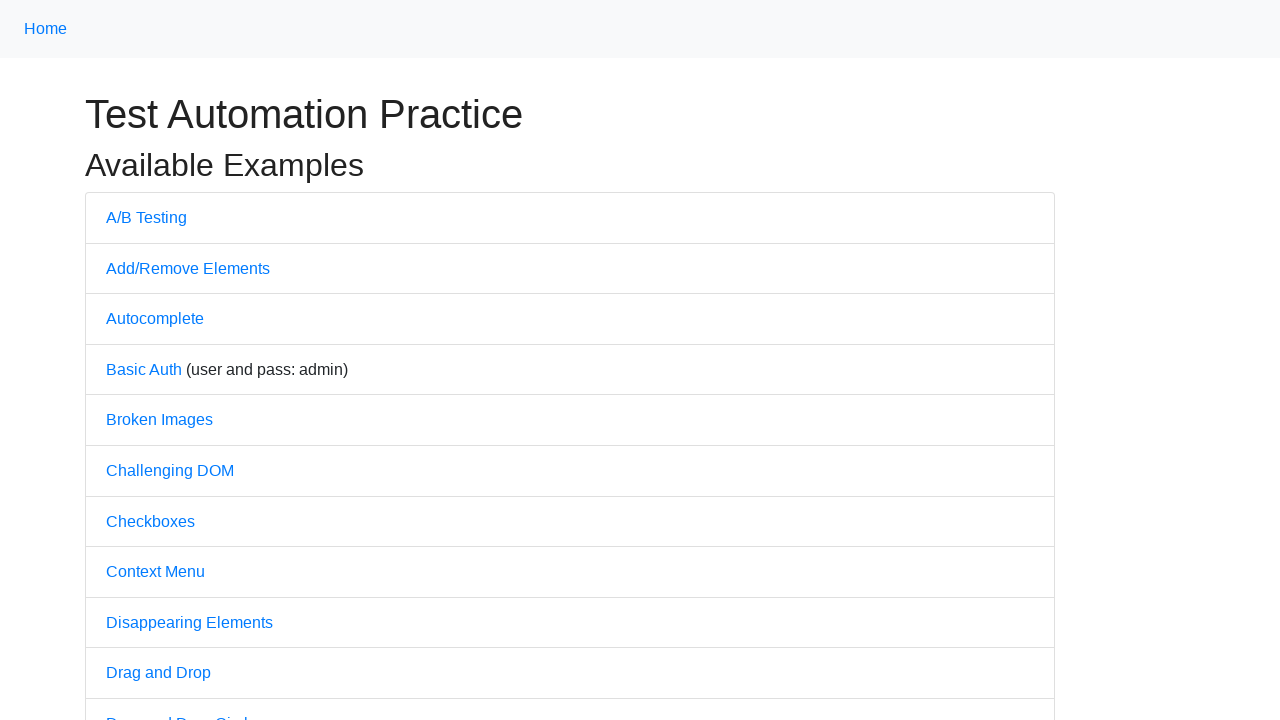

Scrolled down to bring CYDEO link into view
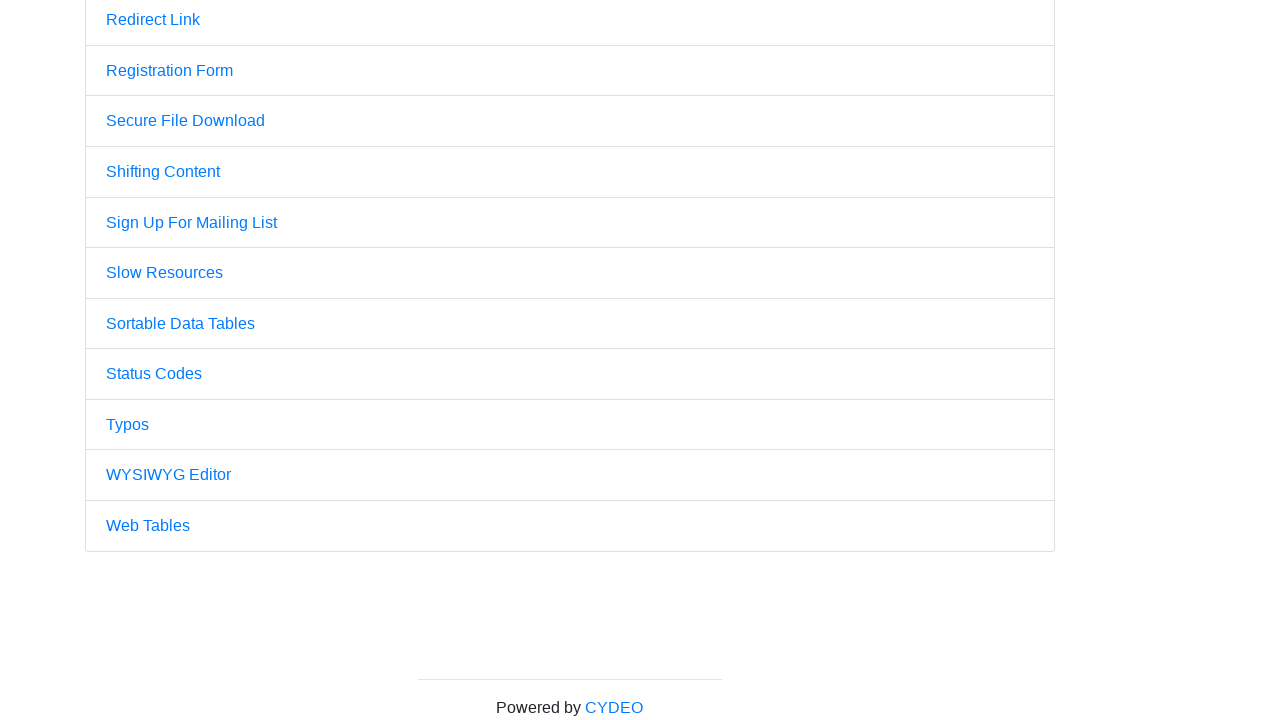

Pressed PAGE_UP key to scroll back up
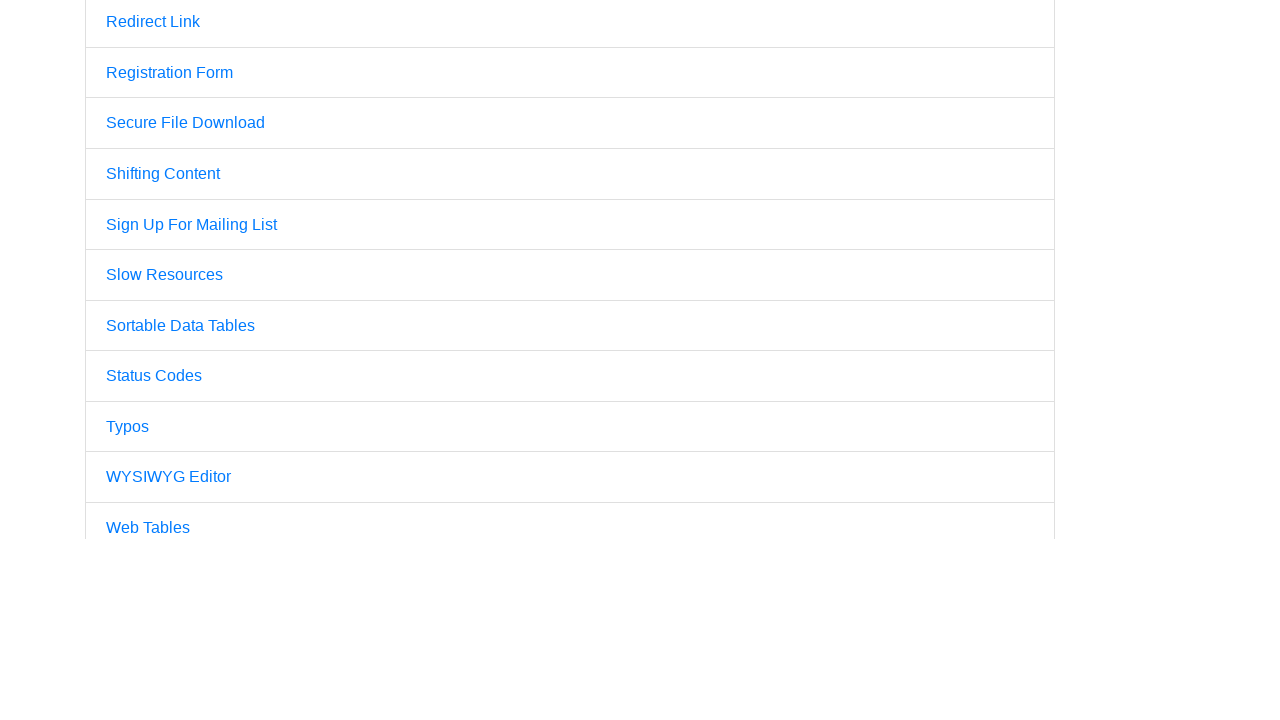

Pressed PAGE_UP key again to scroll up further
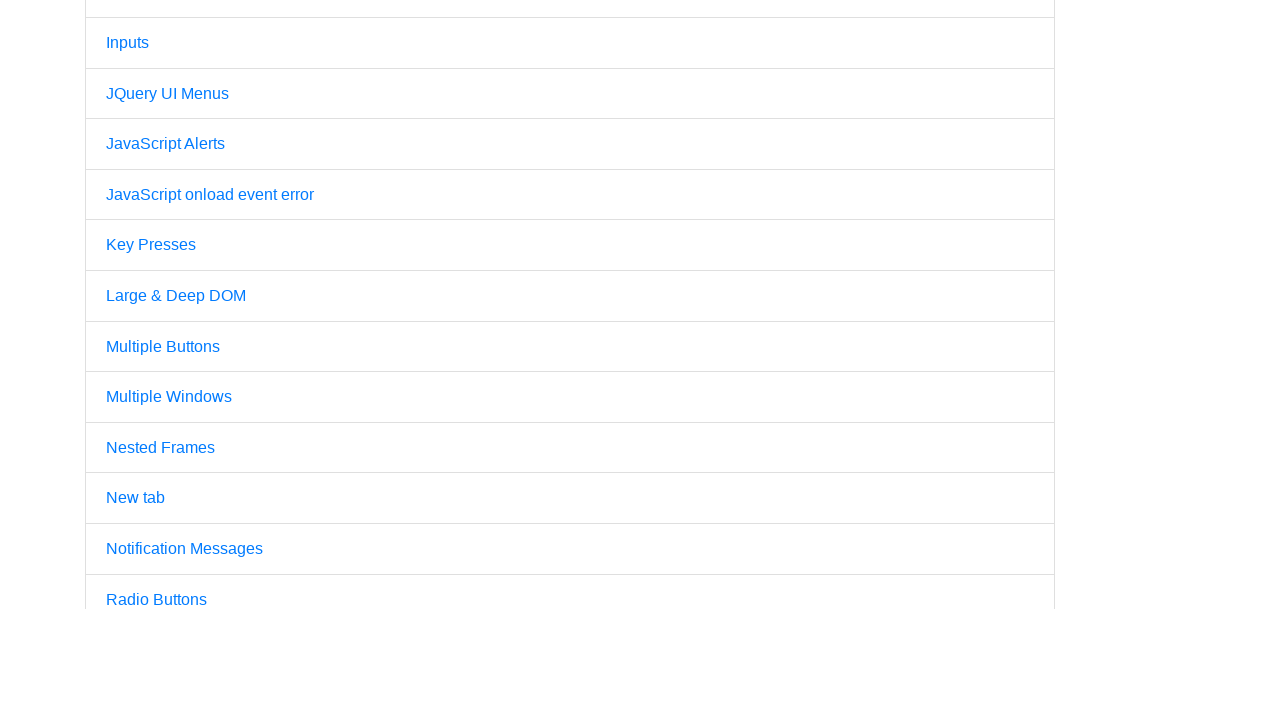

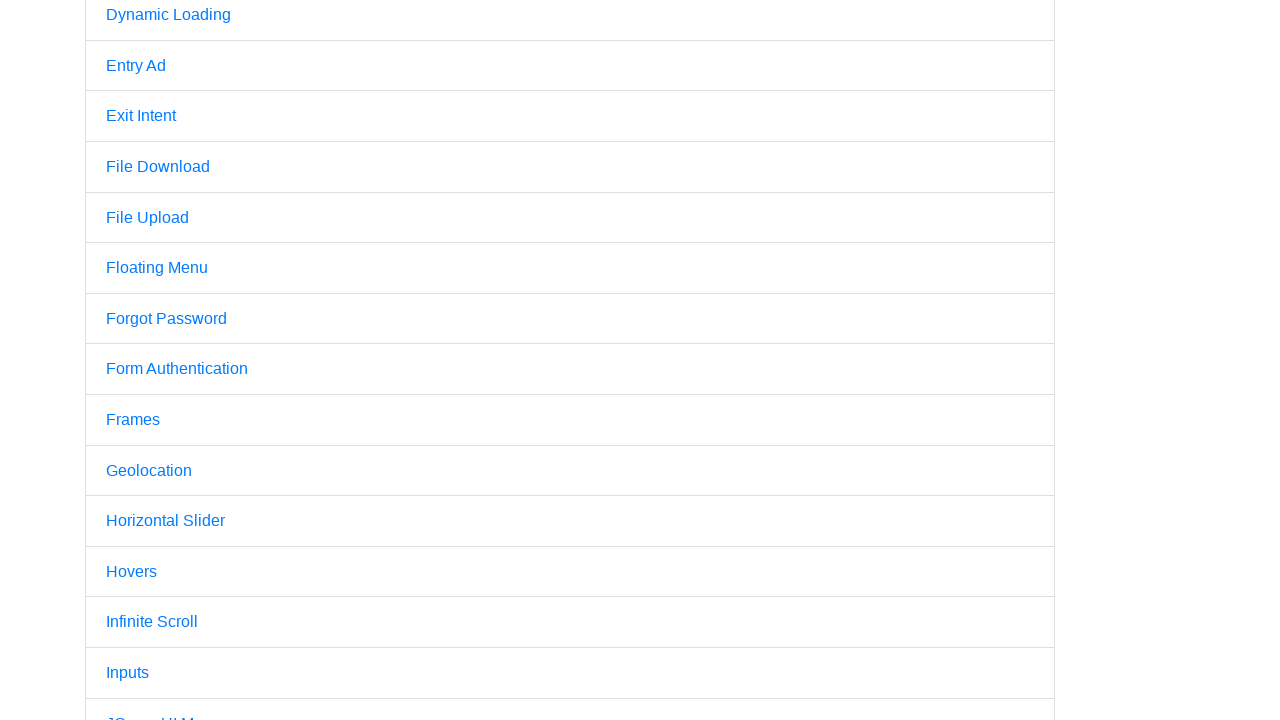